Tests context menu functionality by navigating to the Context Menu page, right-clicking on a designated area, and handling the resulting alert dialog.

Starting URL: https://the-internet.herokuapp.com

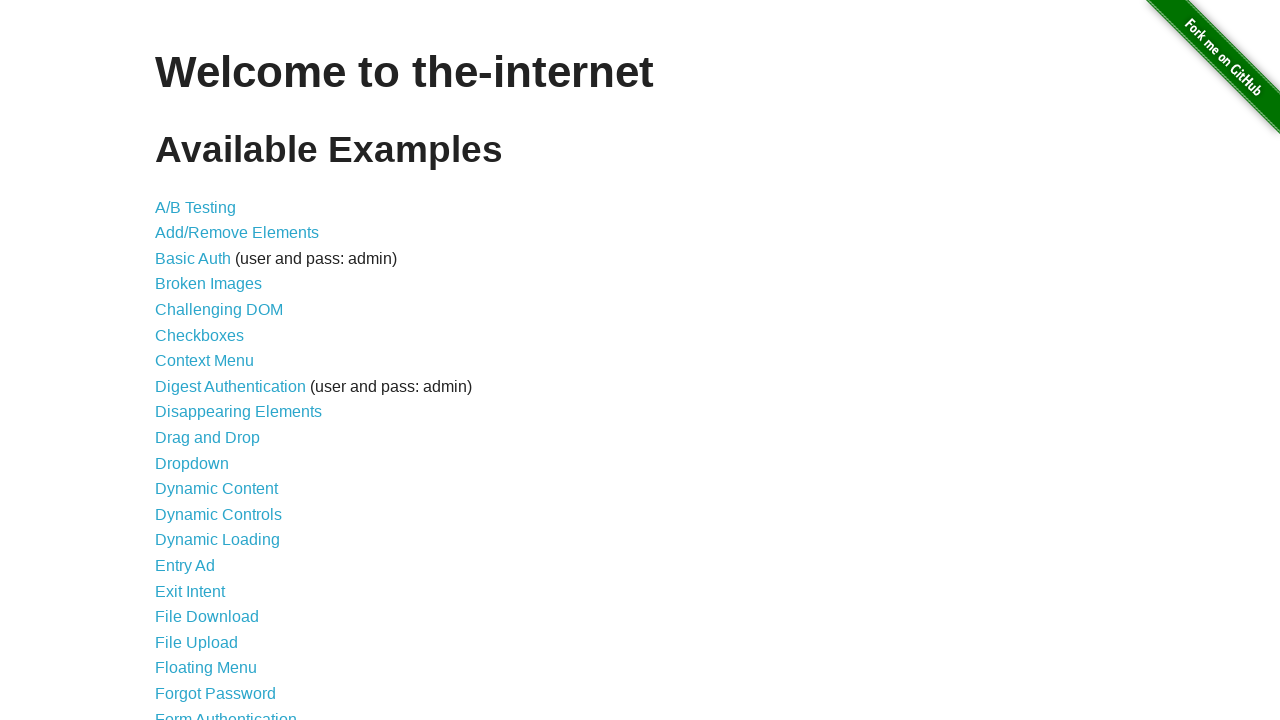

Clicked Context Menu link to navigate to the context menu test page at (204, 361) on internal:role=link[name="Context Menu"i]
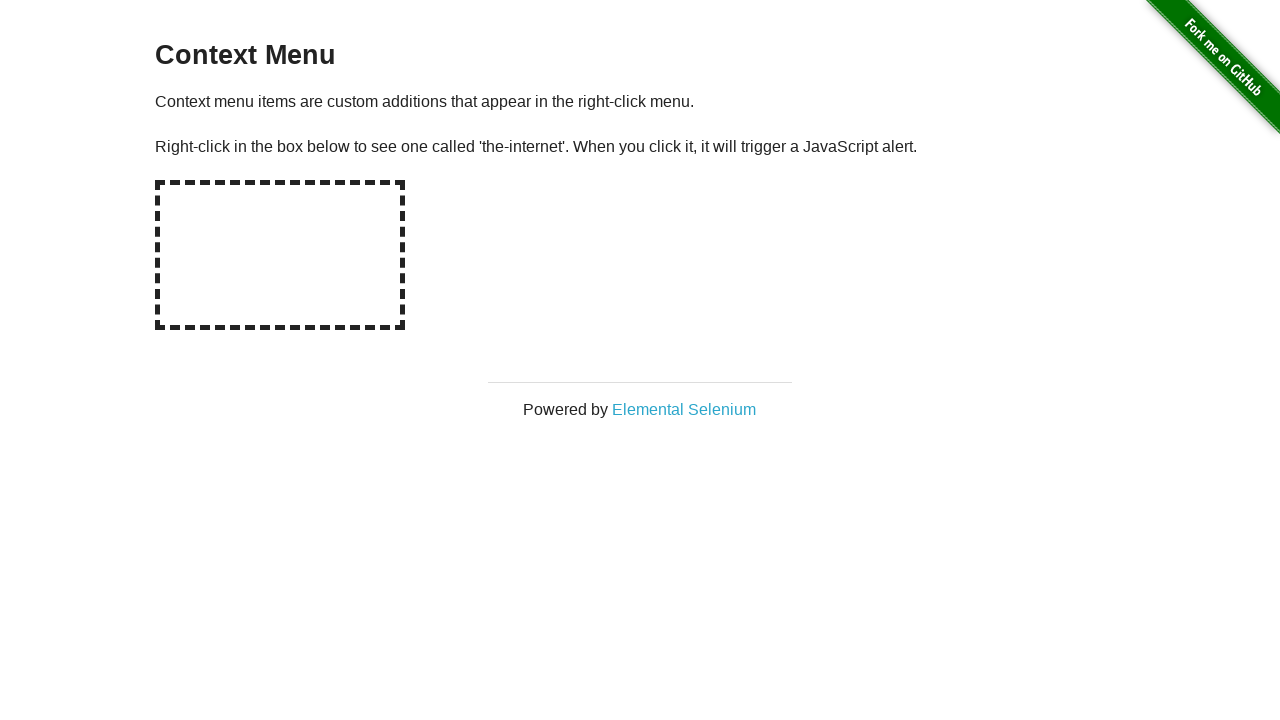

Verified Context Menu heading is visible
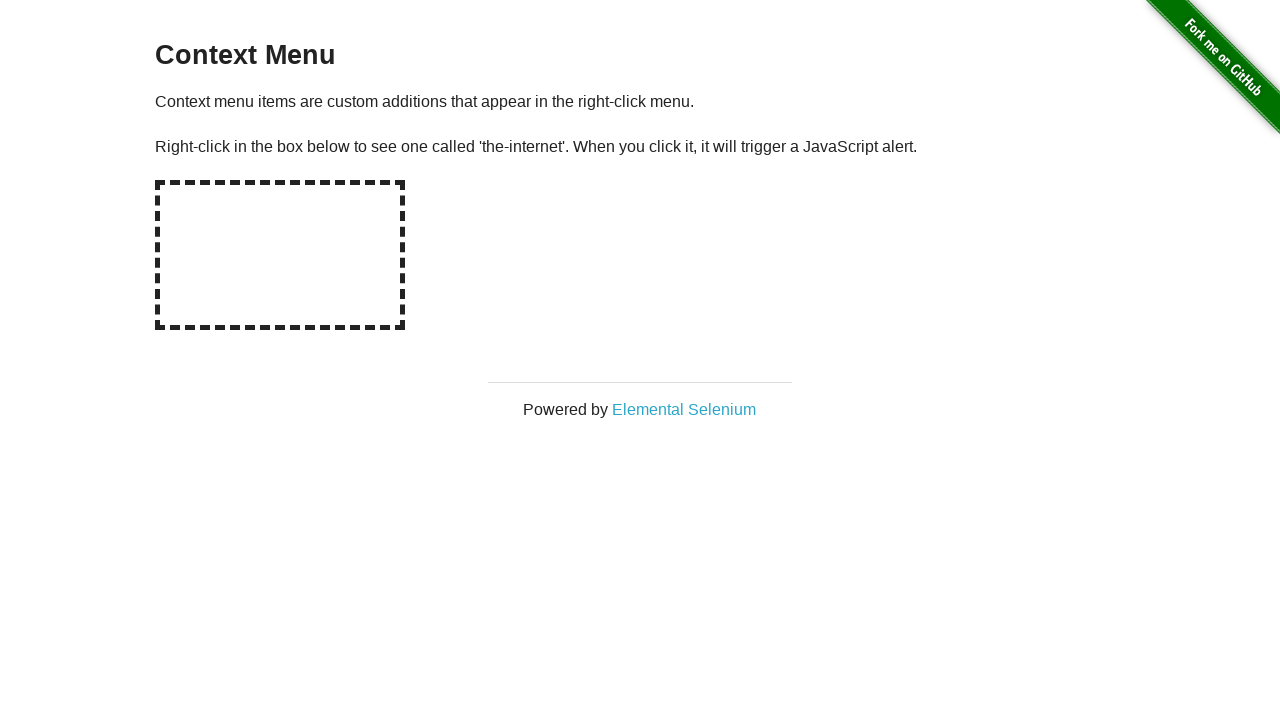

Set up dialog handler for alert validation and acceptance
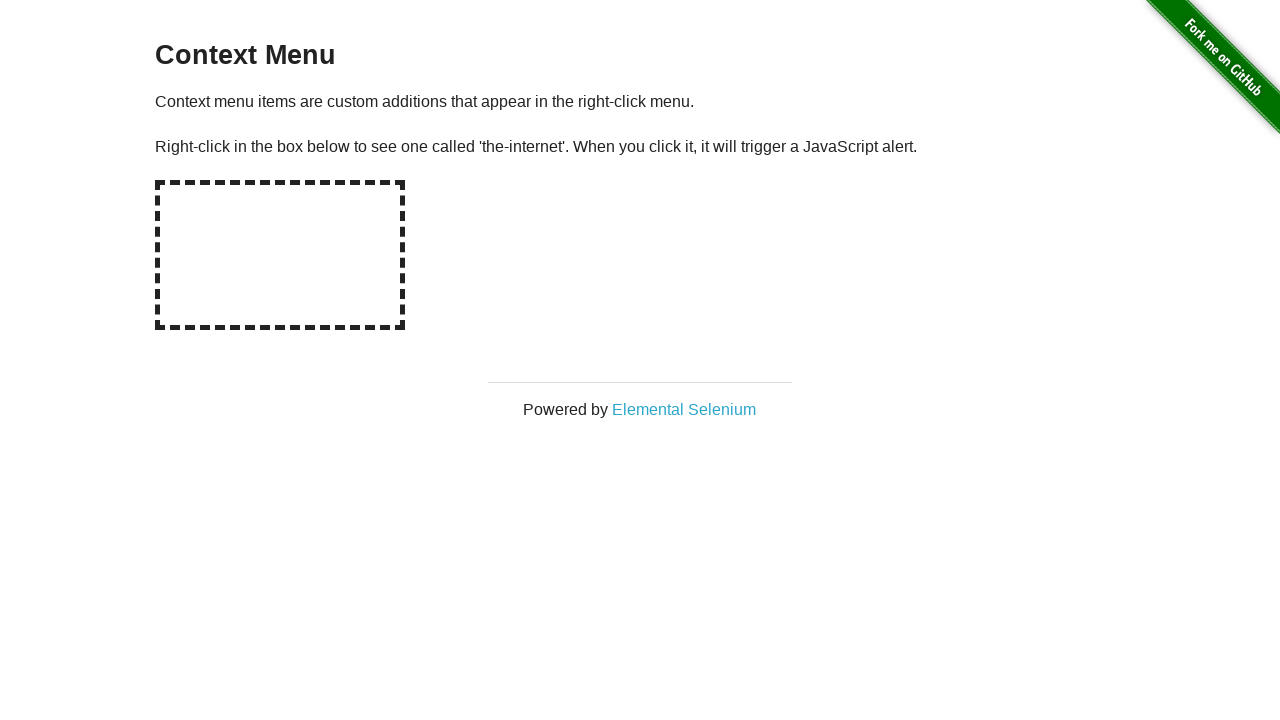

Right-clicked on hot-spot element to trigger context menu at (280, 255) on #hot-spot
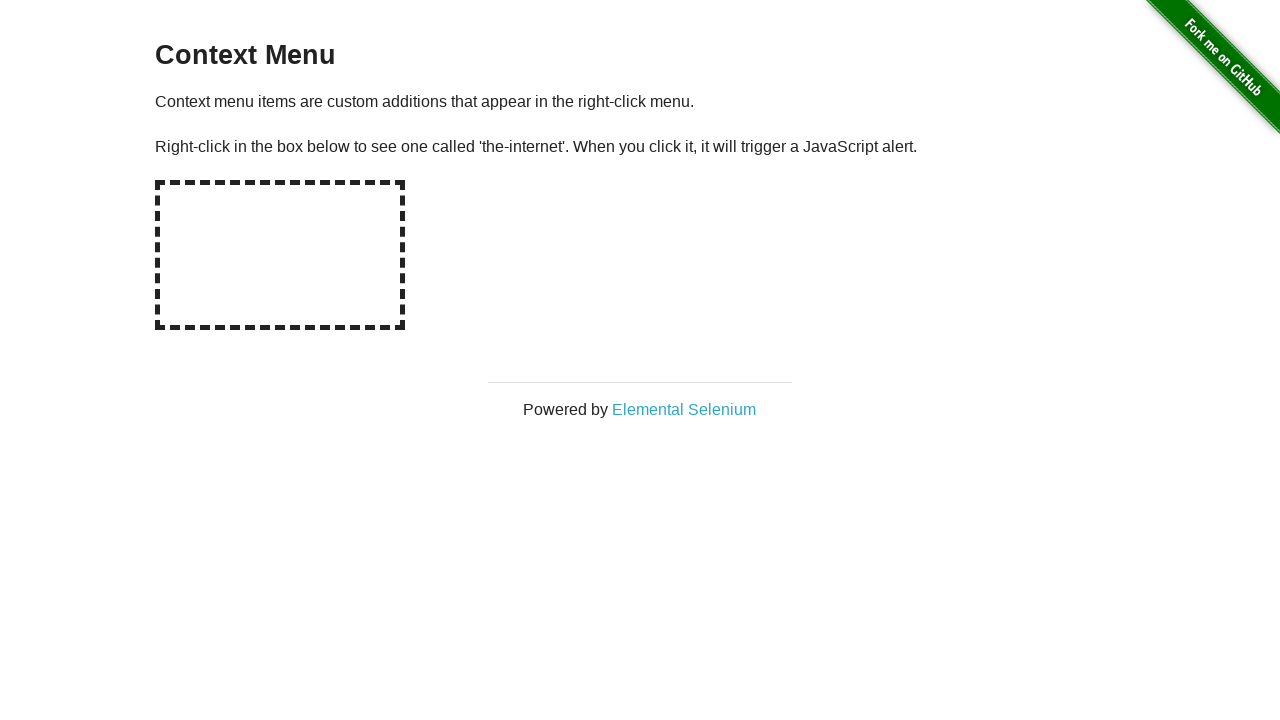

Waited for dialog to be handled and processed
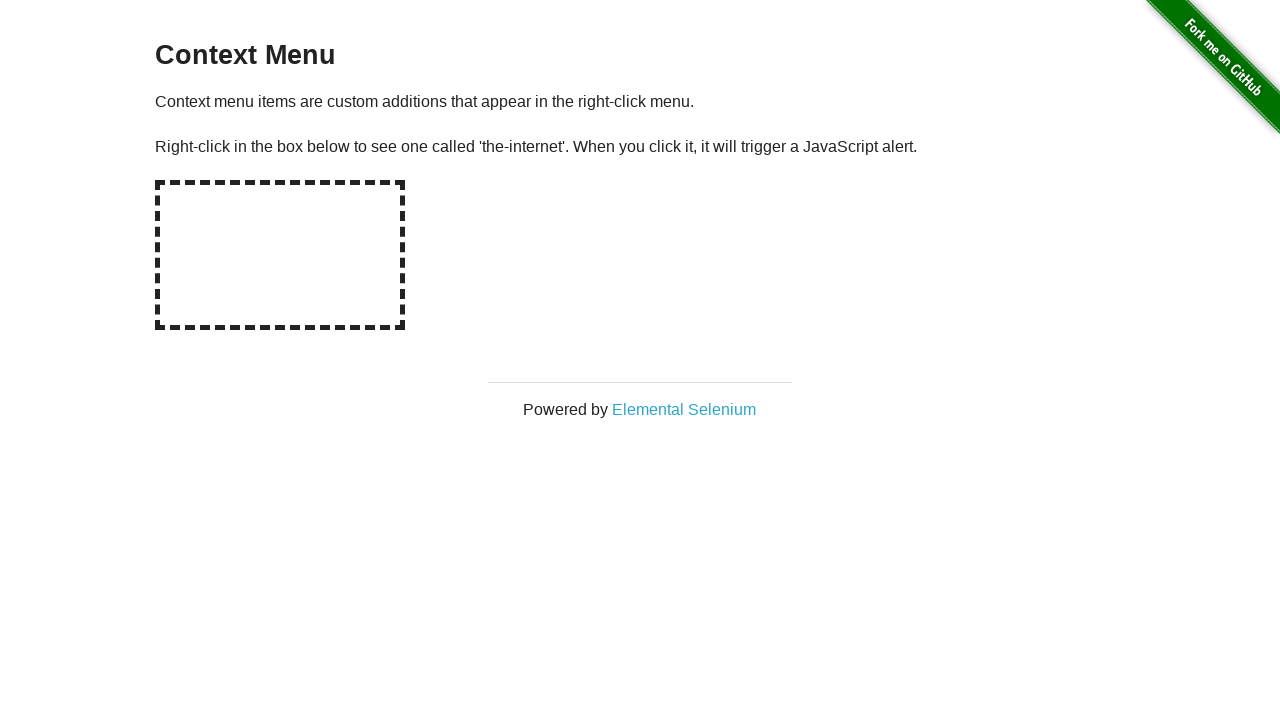

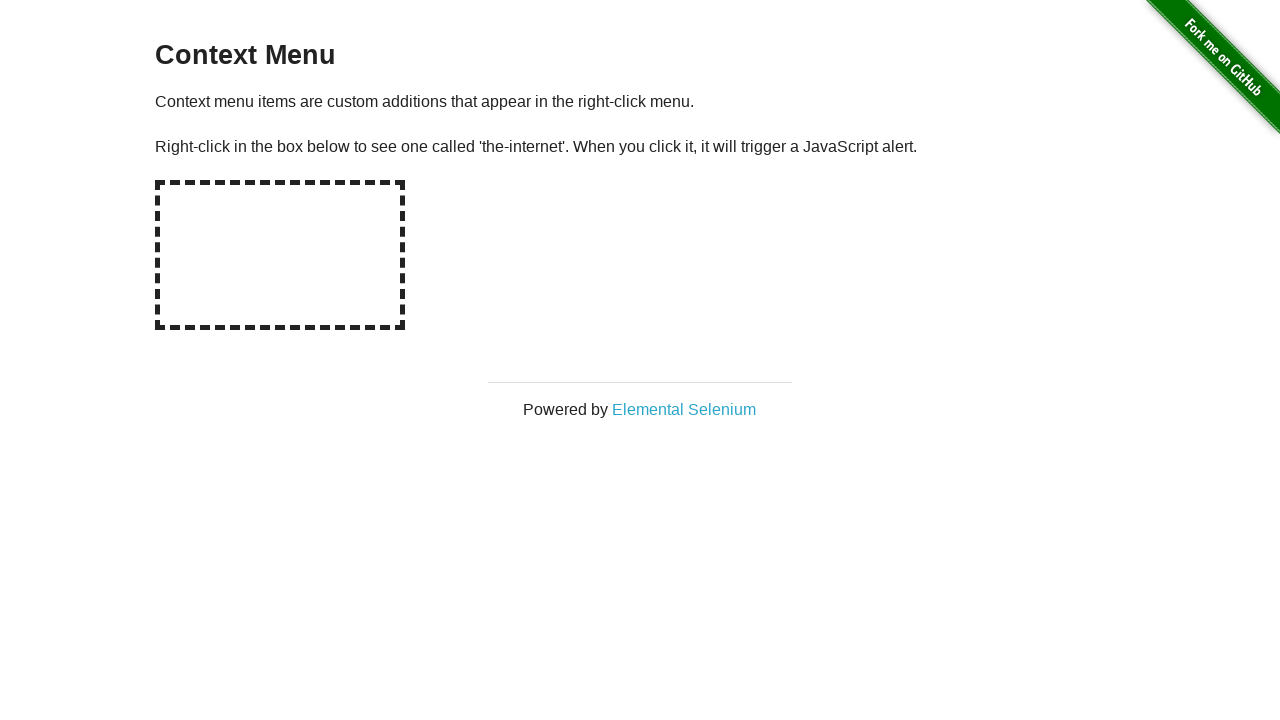